Tests checkbox selection and visibility toggle functionality by selecting a specific checkbox and testing show/hide buttons for a text box element

Starting URL: https://rahulshettyacademy.com/AutomationPractice/

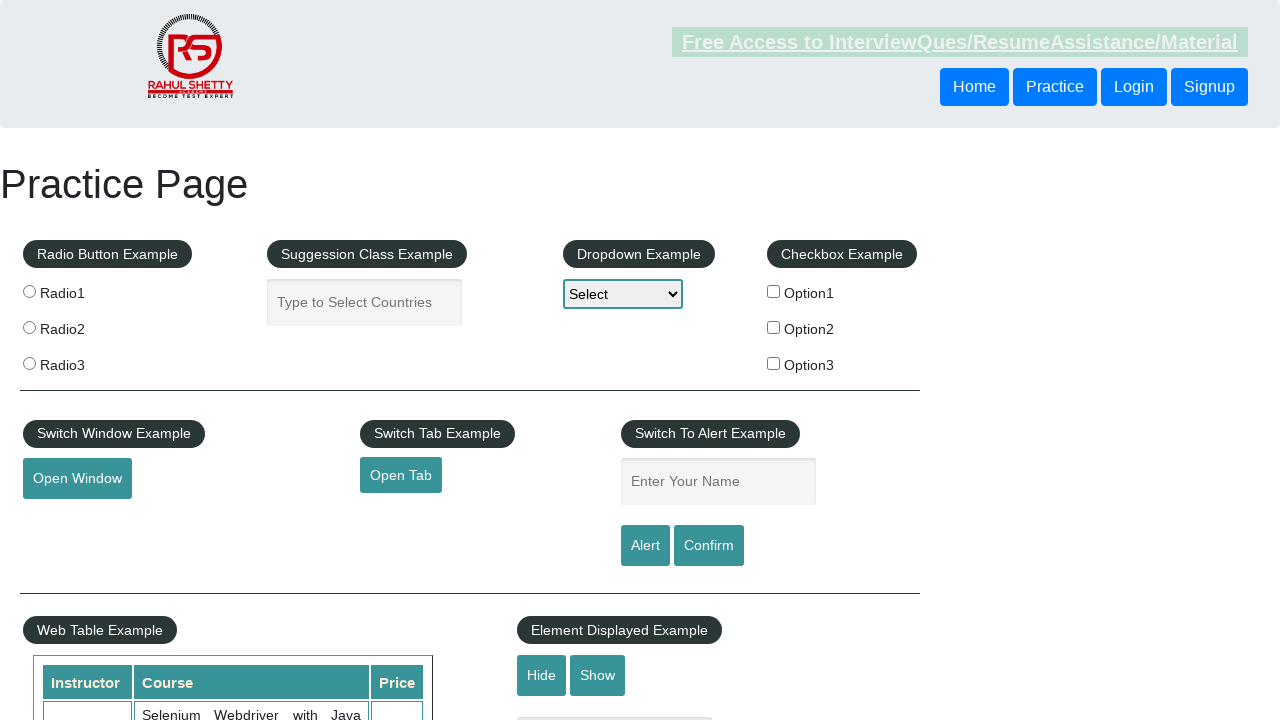

Located all checkboxes in checkbox-example section
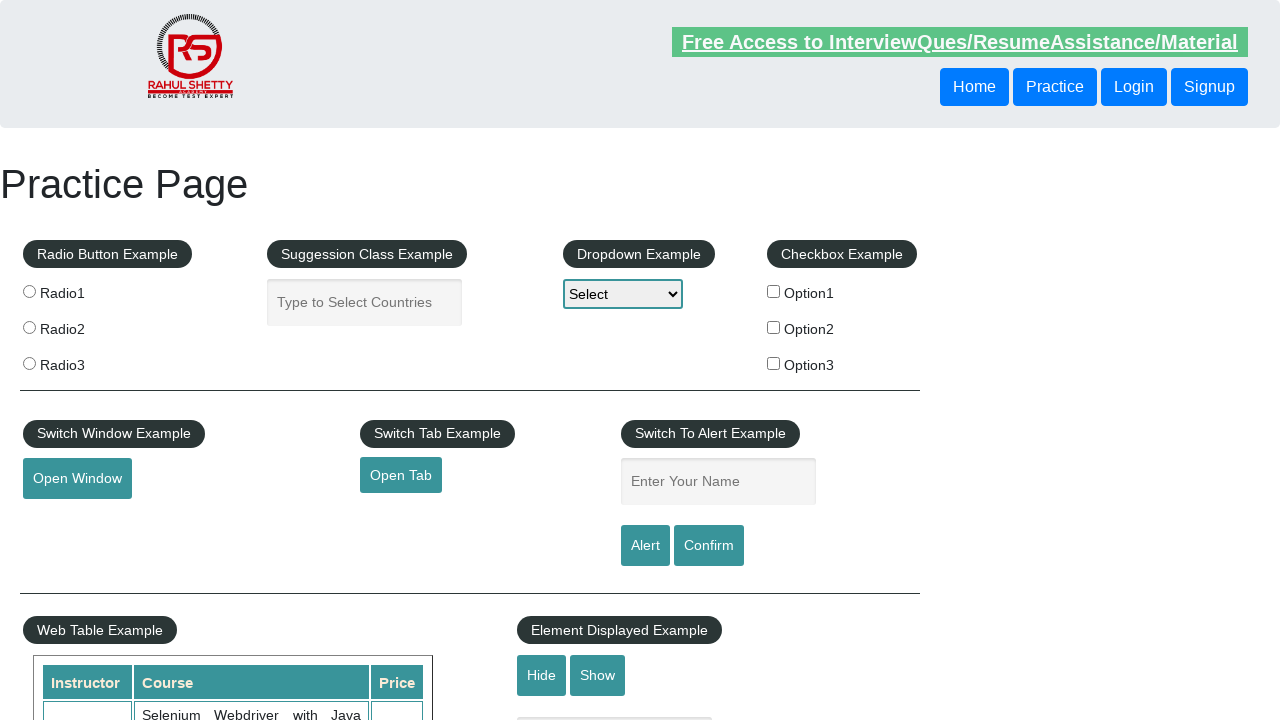

Selected option2 checkbox at (774, 327) on xpath=//div[@id='checkbox-example']//following::label/input >> nth=1
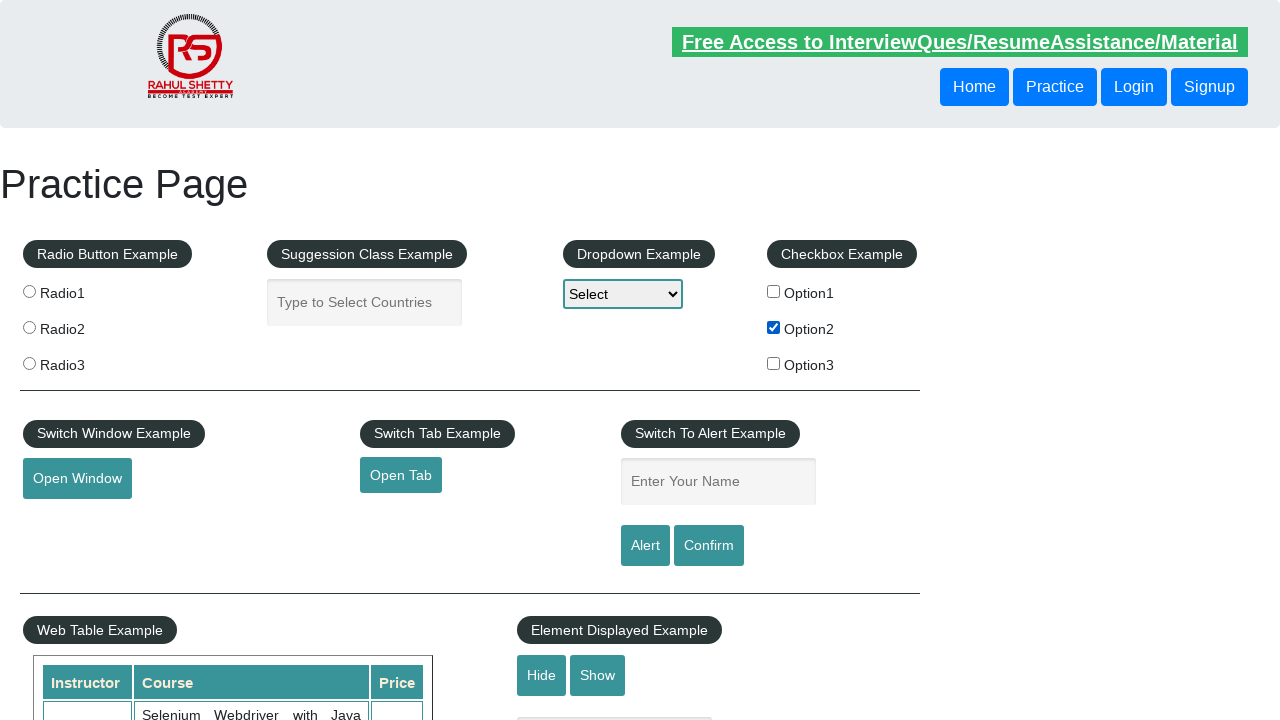

Clicked hide button to hide text box at (542, 675) on xpath=//*[@id='hide-textbox']
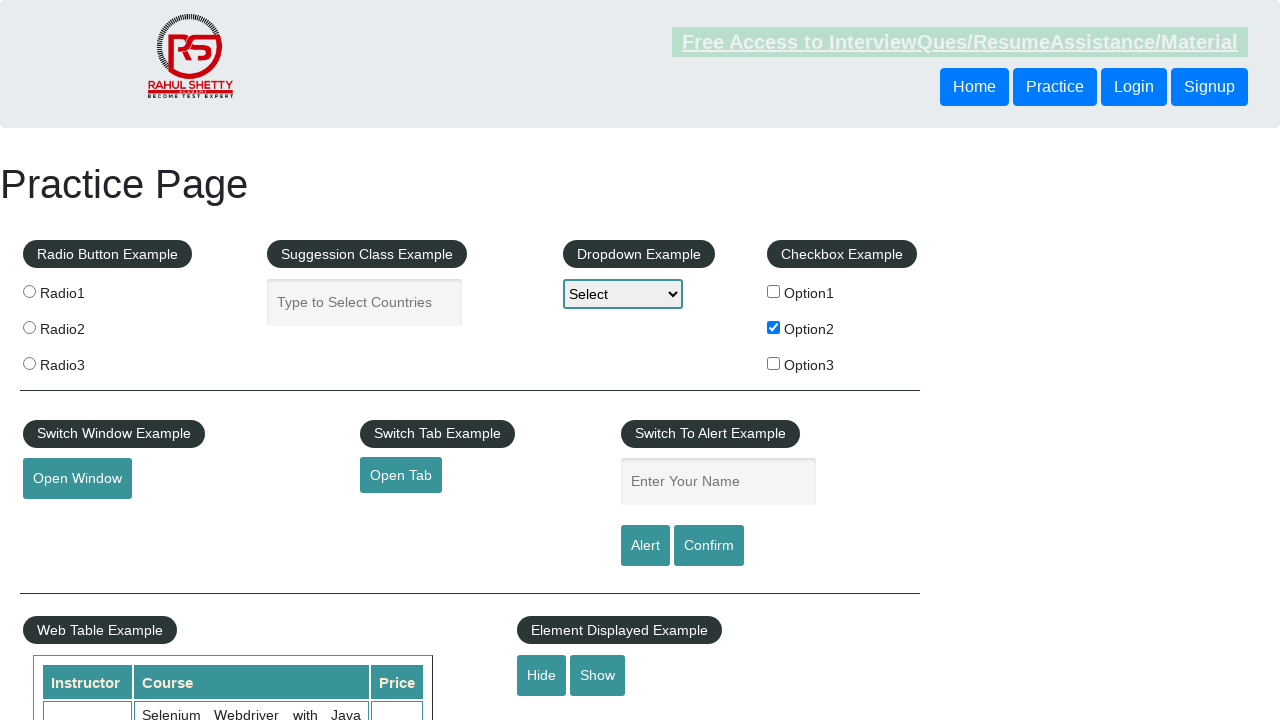

Clicked show button to display text box at (598, 675) on xpath=//*[@id='show-textbox']
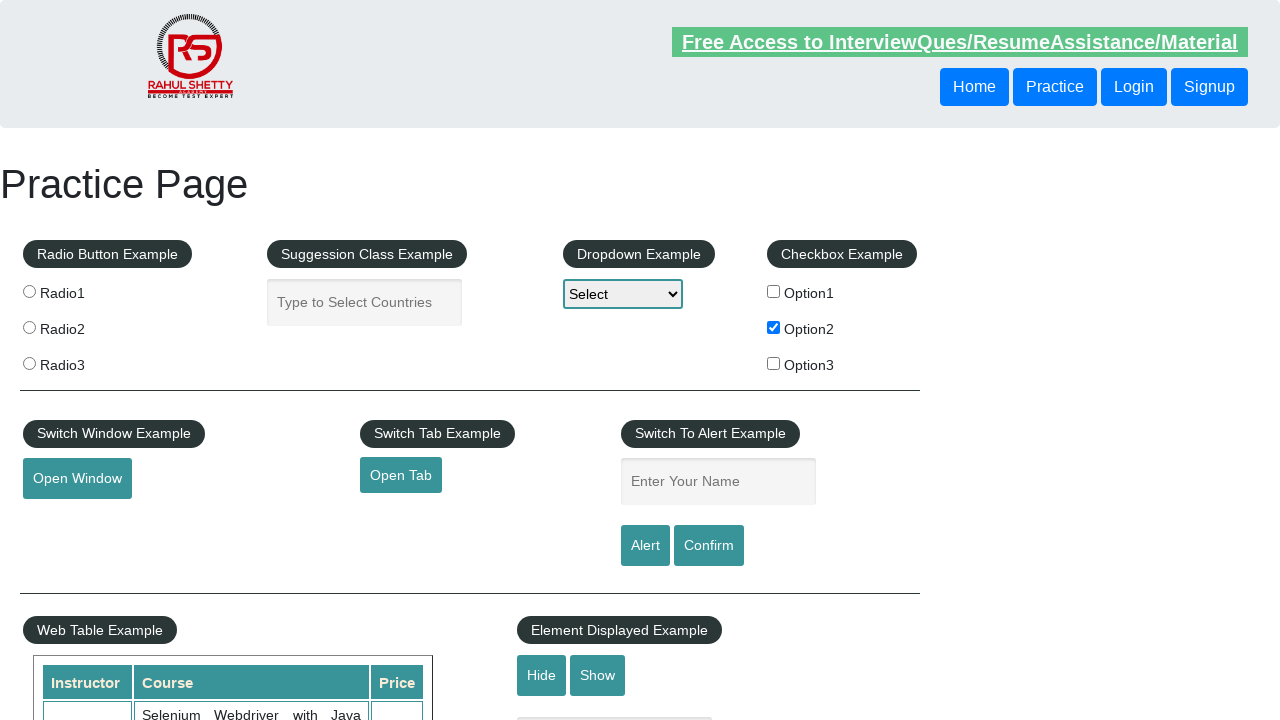

Verified text box is now visible
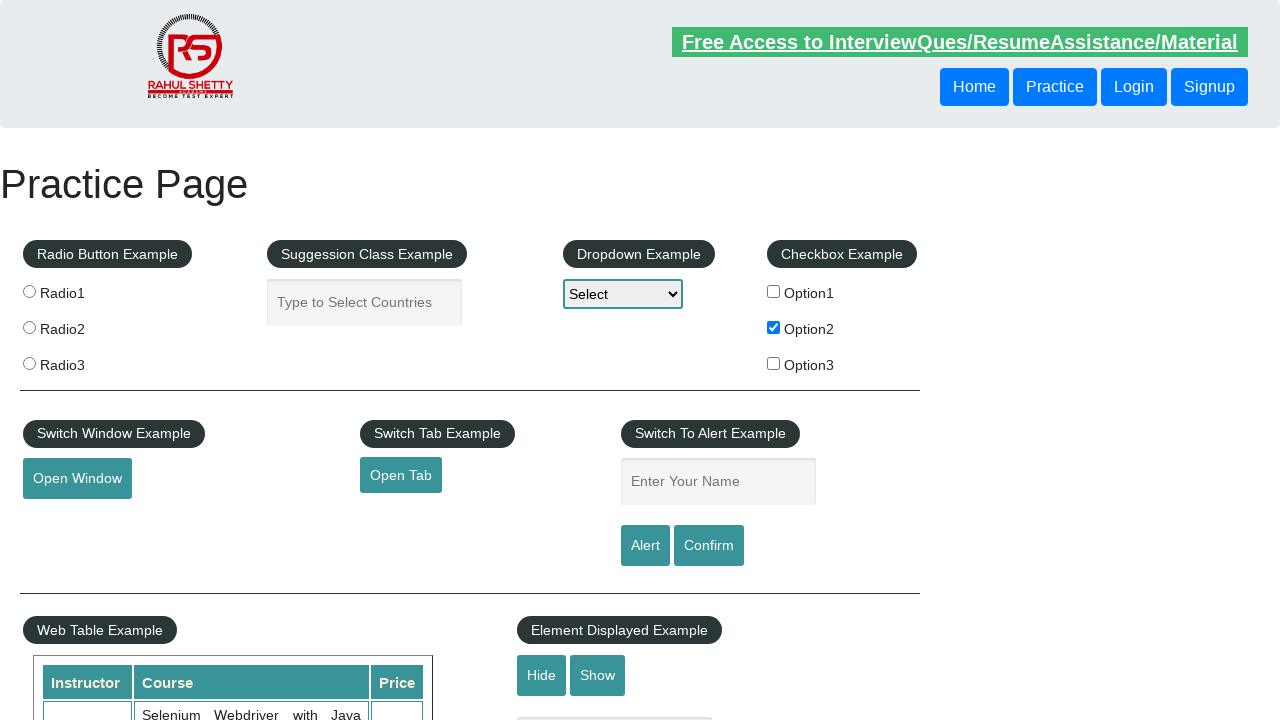

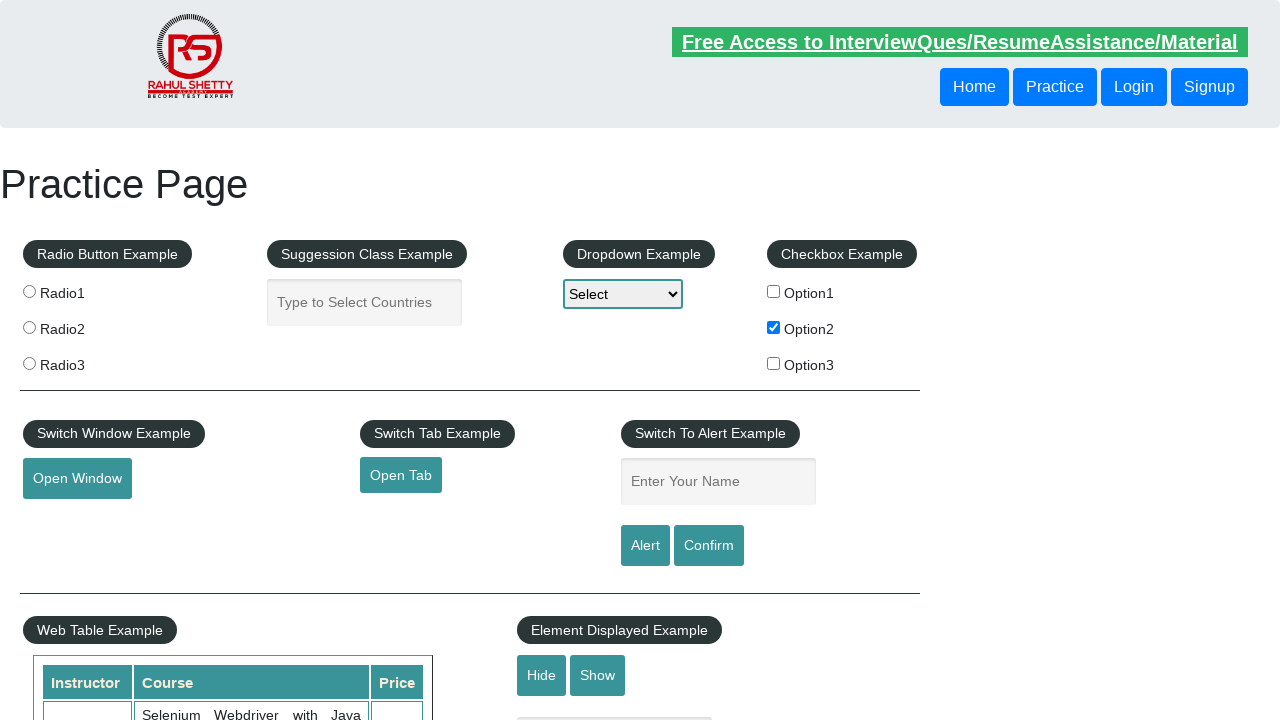